Tests clicking on the "Mouse over" link and verifies the page loads successfully

Starting URL: https://bonigarcia.dev/selenium-webdriver-java/

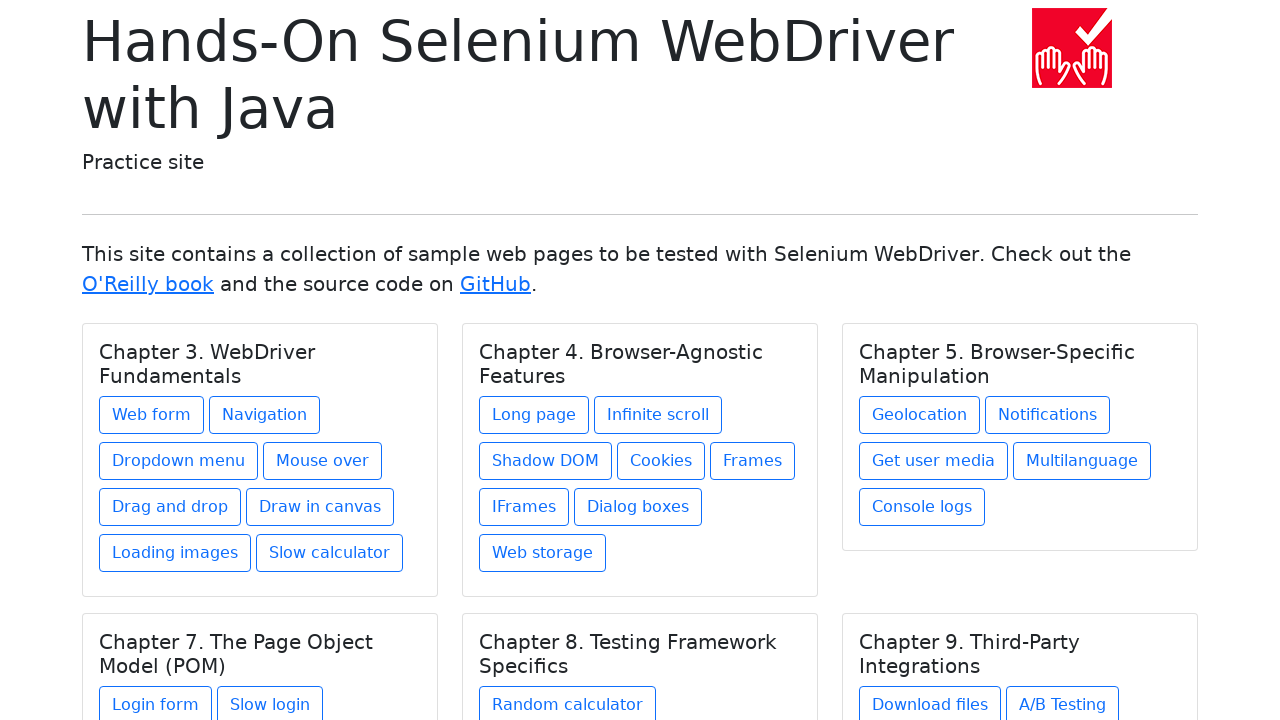

Clicked on 'Mouse over' link at (322, 461) on text=Mouse over
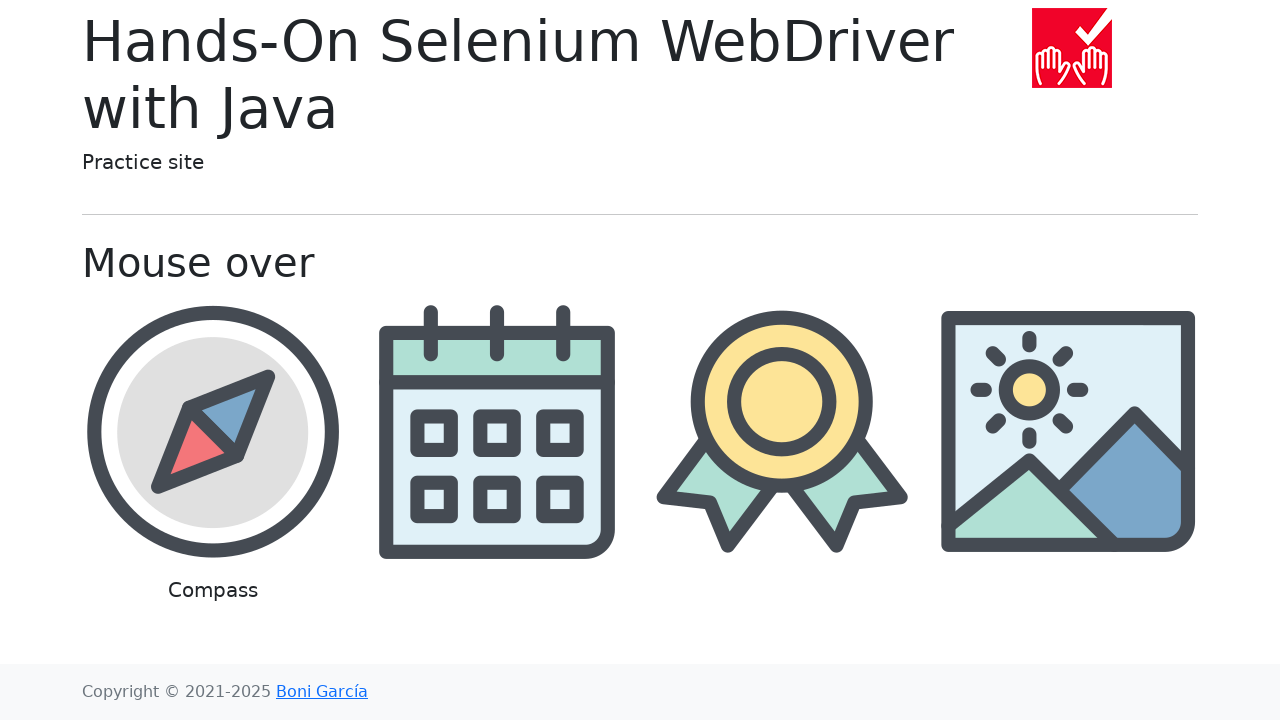

Page loaded successfully with domcontentloaded state
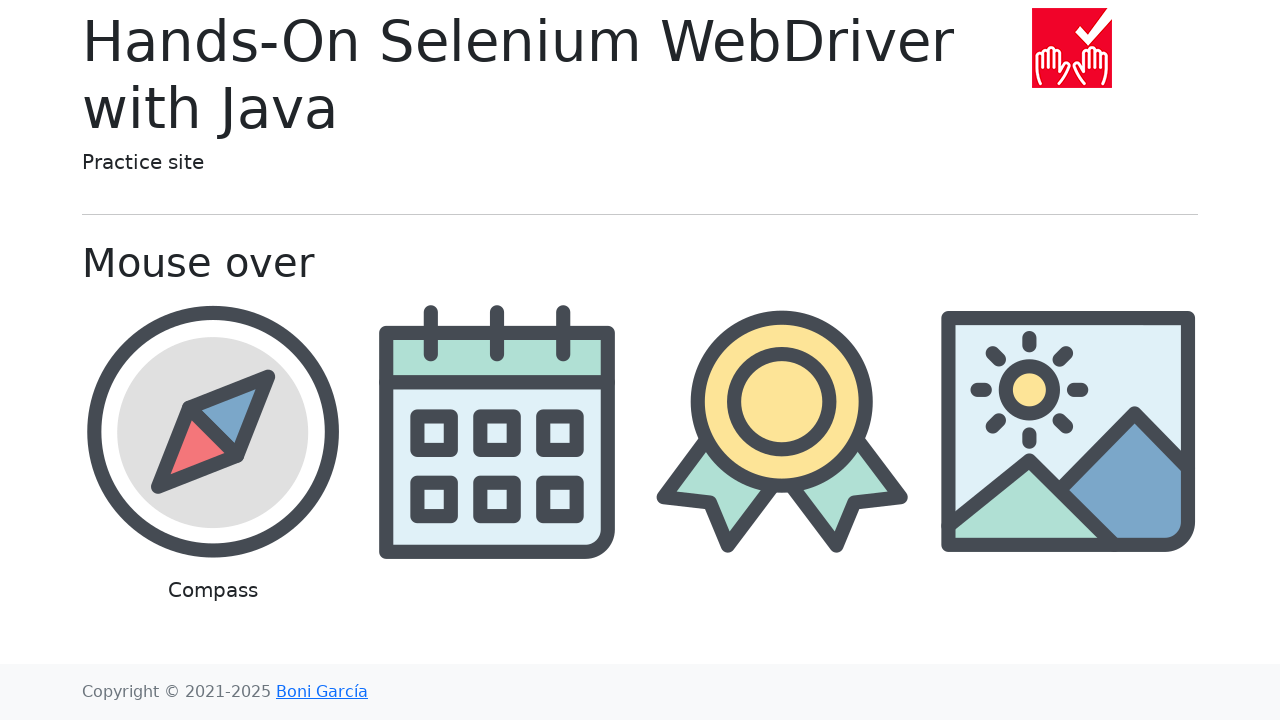

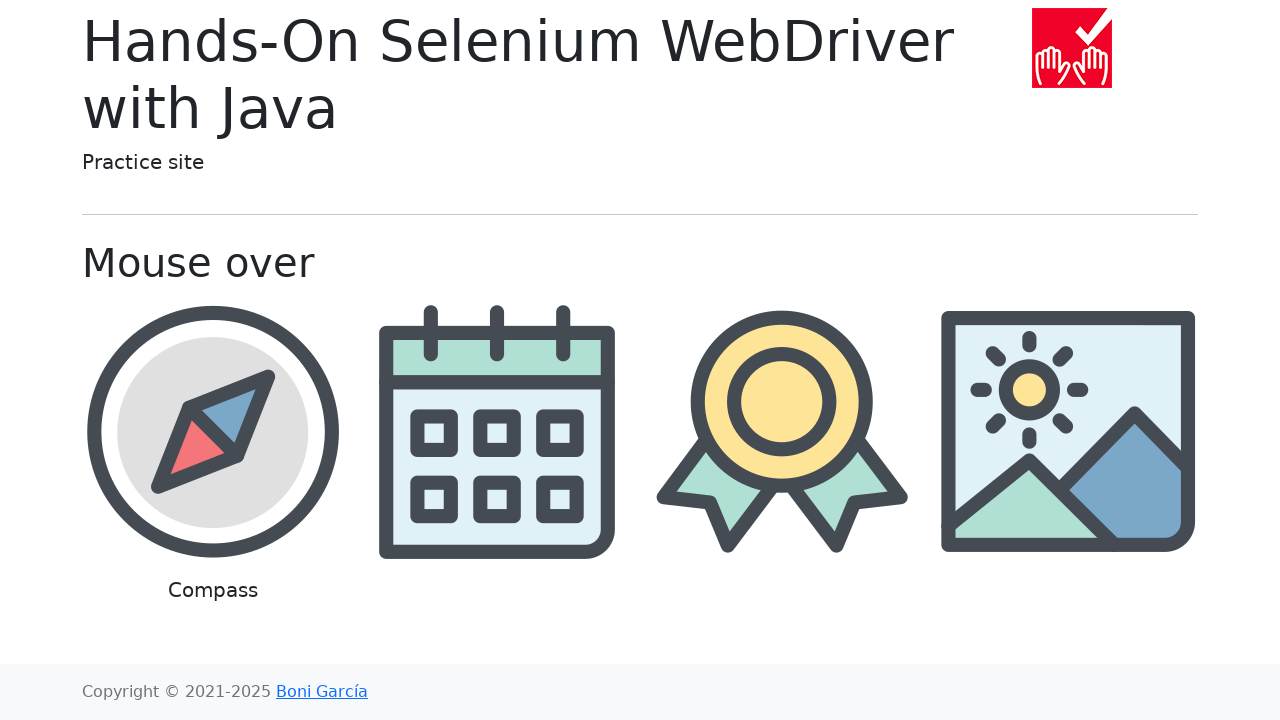